Tests handling a JavaScript prompt dialog by clicking a link to trigger a prompt, entering text, and accepting it

Starting URL: https://www.selenium.dev/documentation/webdriver/interactions/alerts/

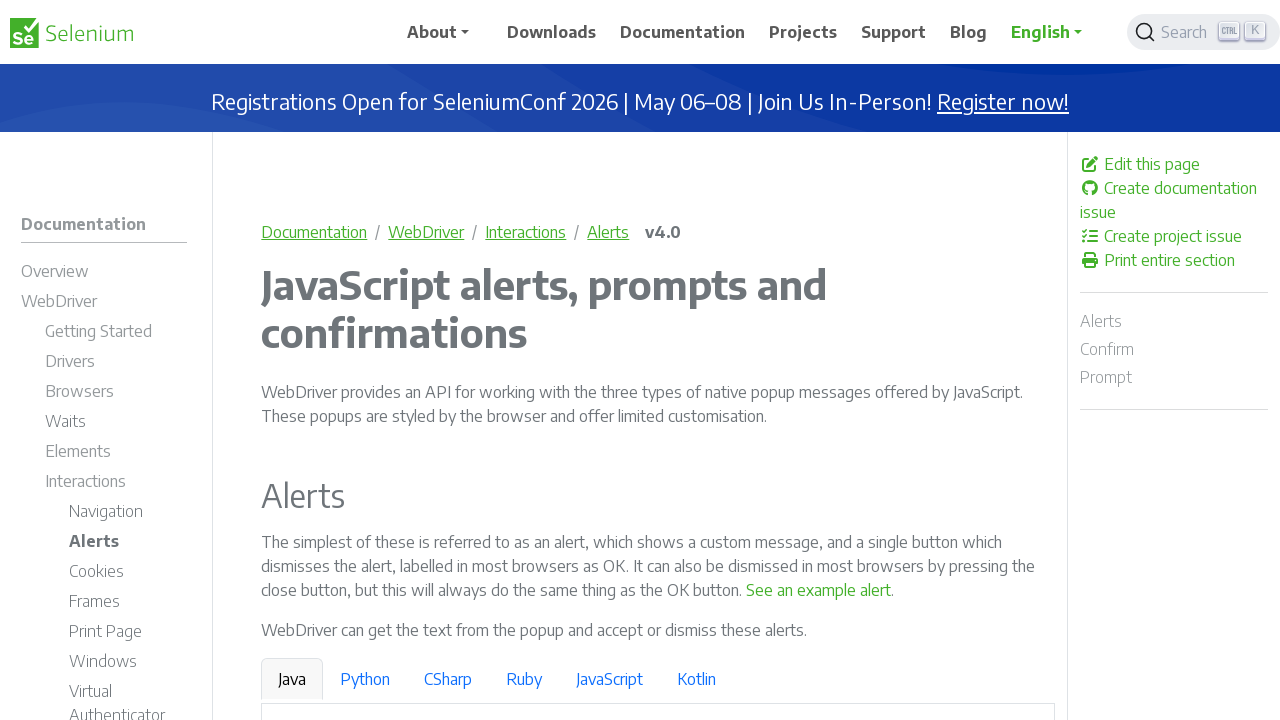

Set up dialog handler to accept prompt with text 'Playwright Test Response'
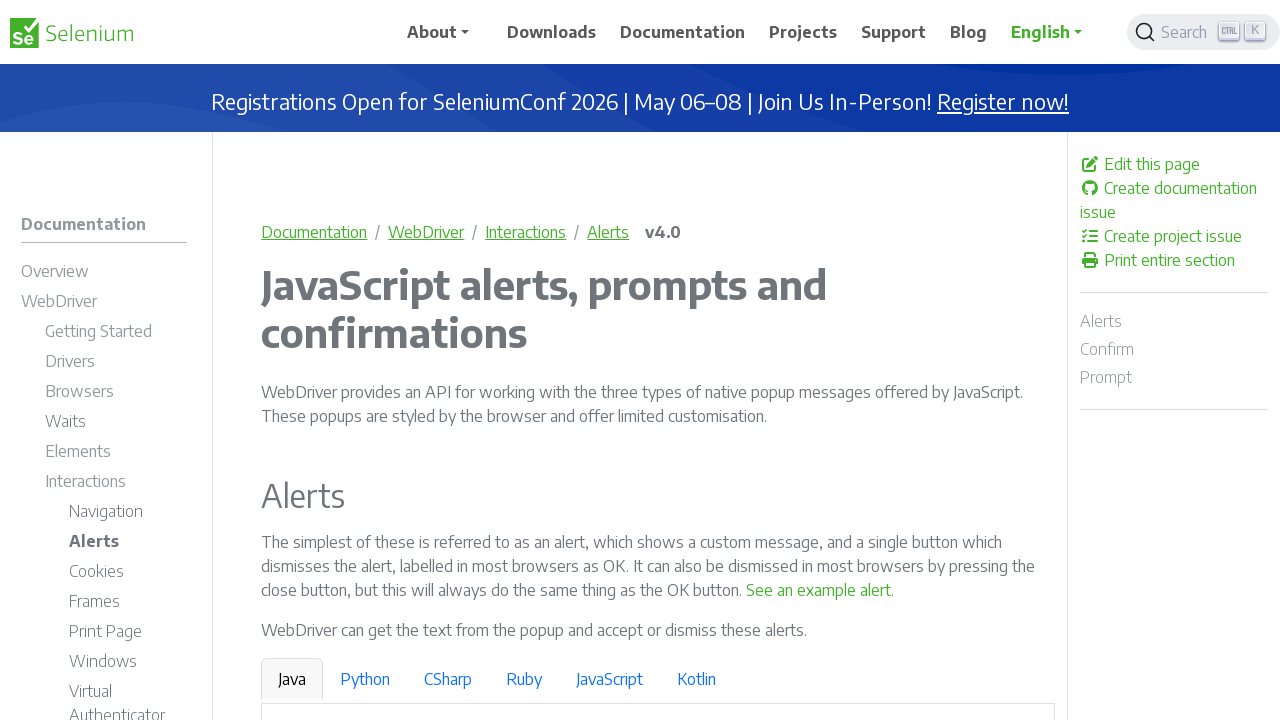

Clicked link to trigger JavaScript prompt dialog at (627, 360) on a:text('See a sample prompt')
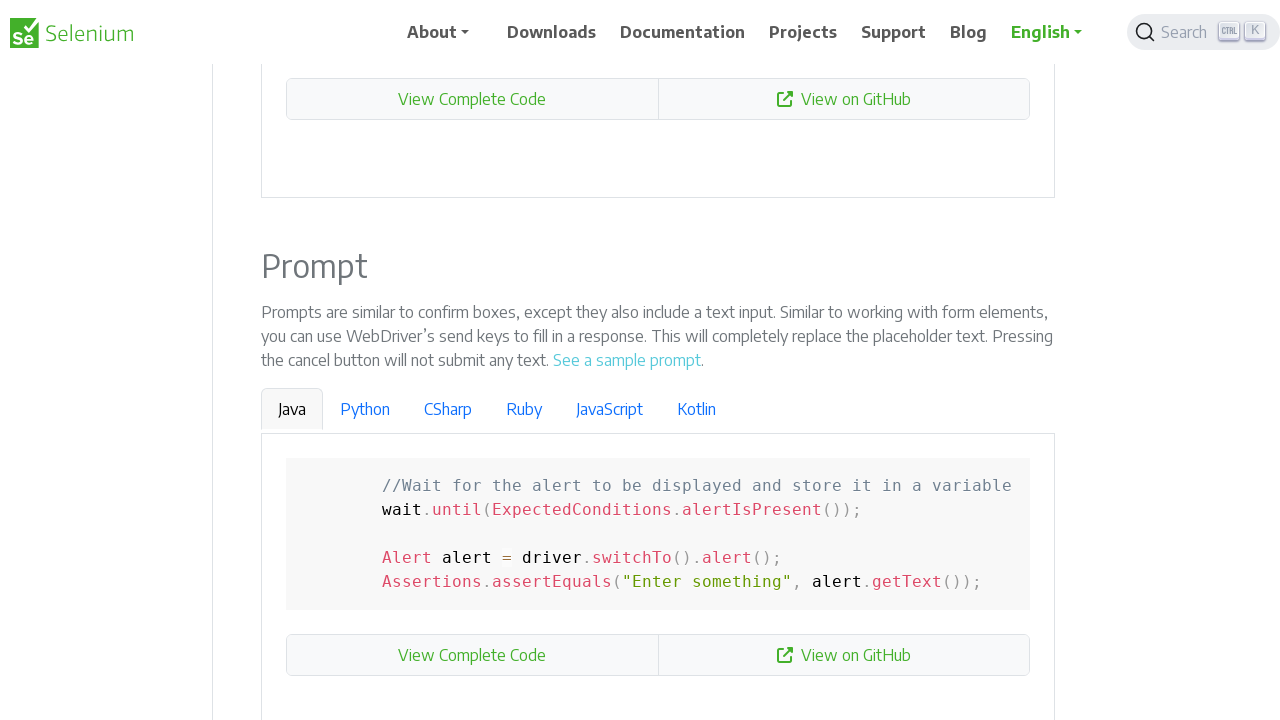

Waited 500ms for dialog to be handled and accepted
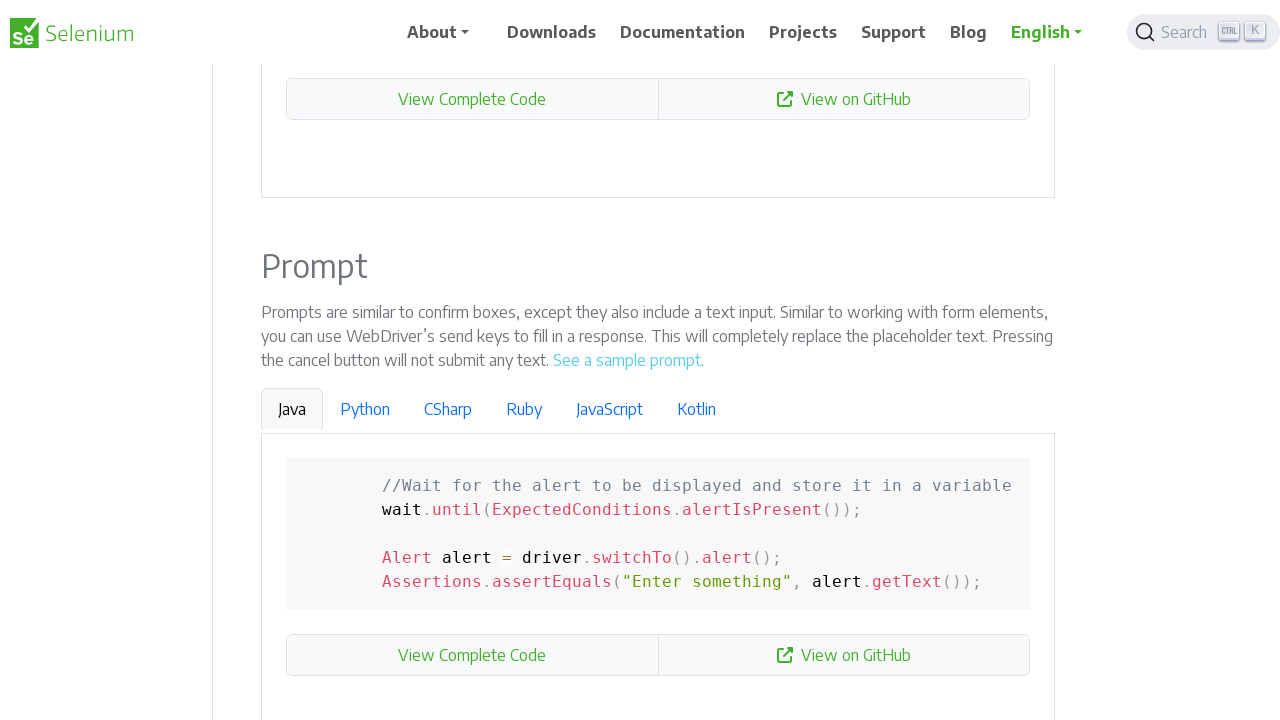

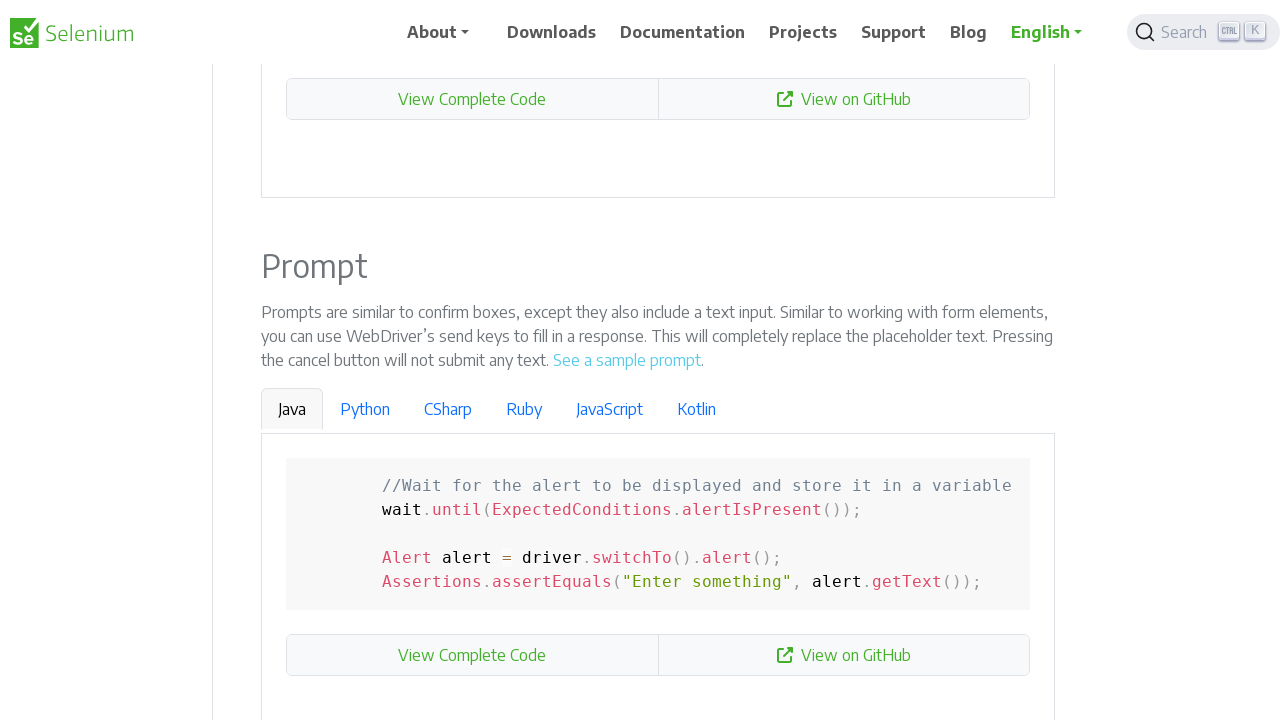